Tests form filling with keyboard actions by entering user details and using keyboard shortcuts to copy current address to permanent address field

Starting URL: https://demoqa.com/text-box

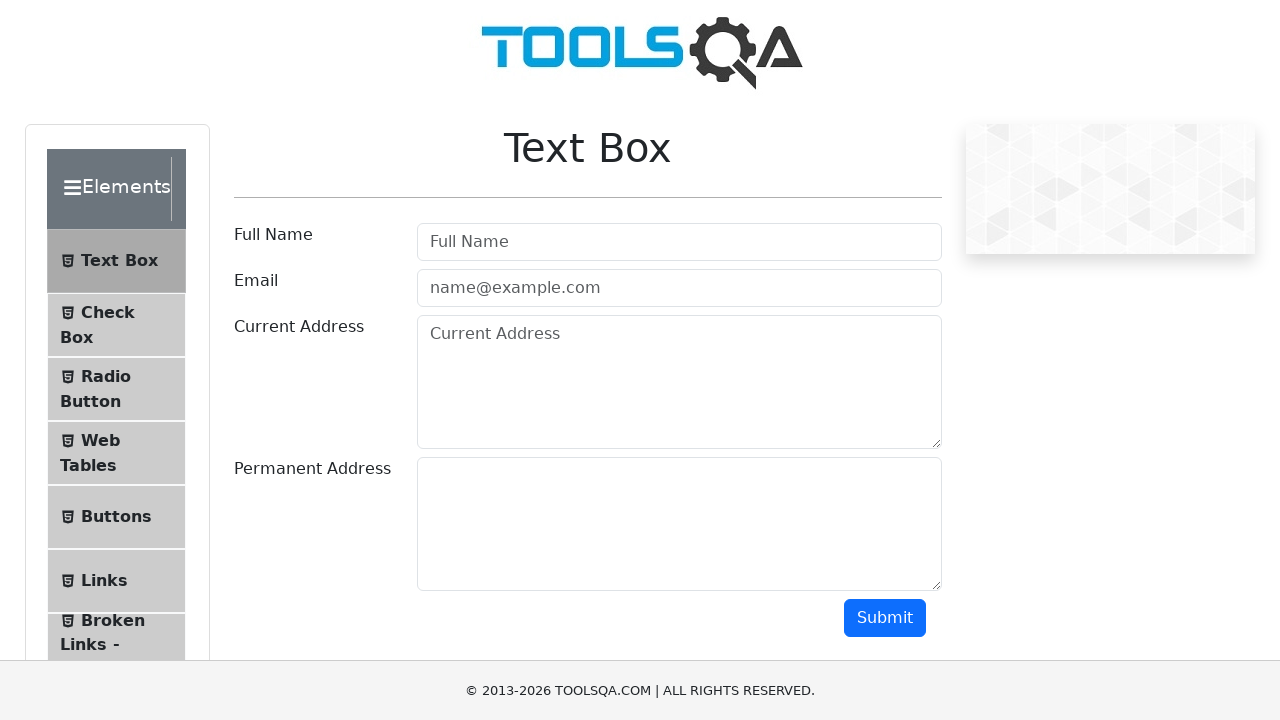

Filled full name field with 'Mr.Peter Haynes' on #userName
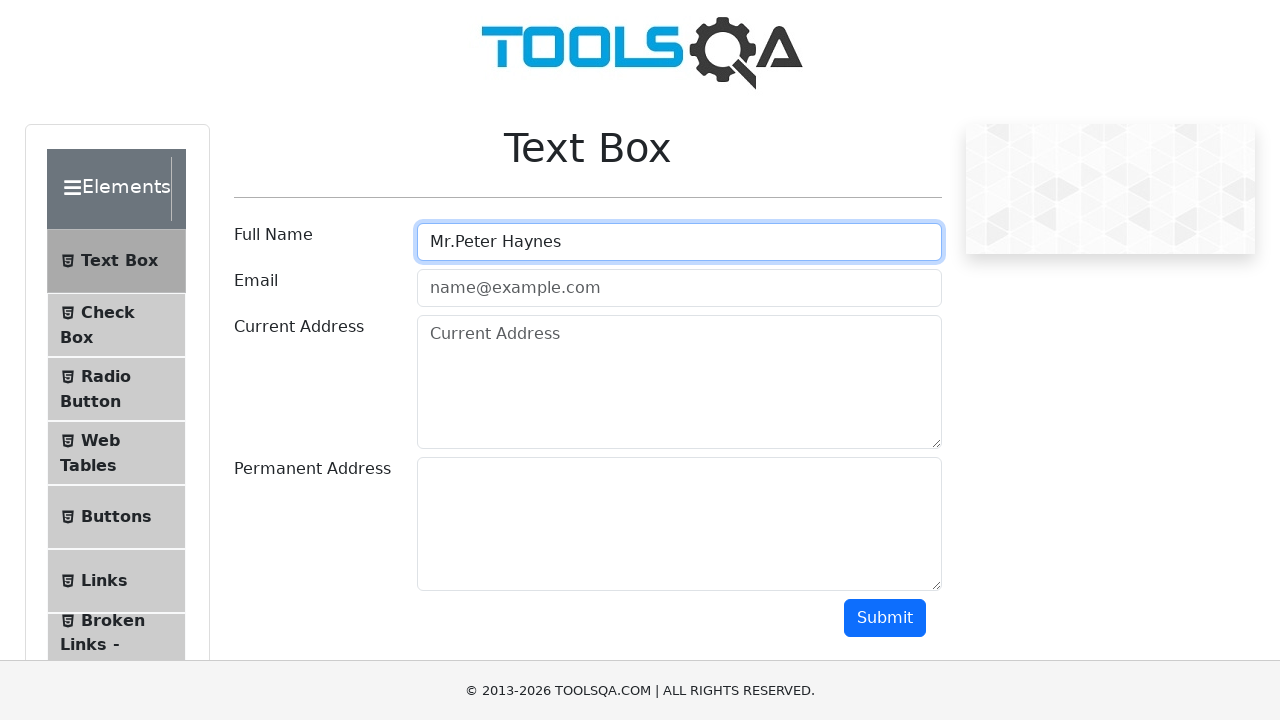

Filled email field with 'PeterHaynes@toolsqa.com' on #userEmail
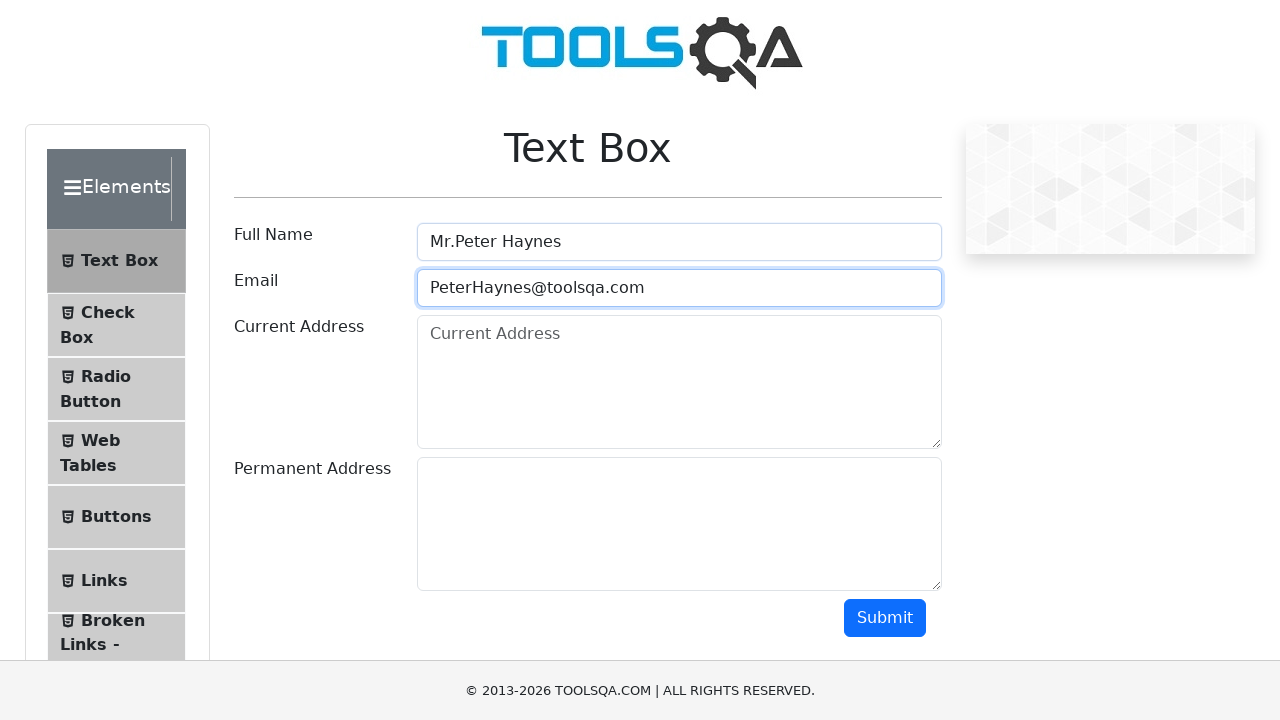

Filled current address field with '43 School Lane London EC71 9GO' on #currentAddress
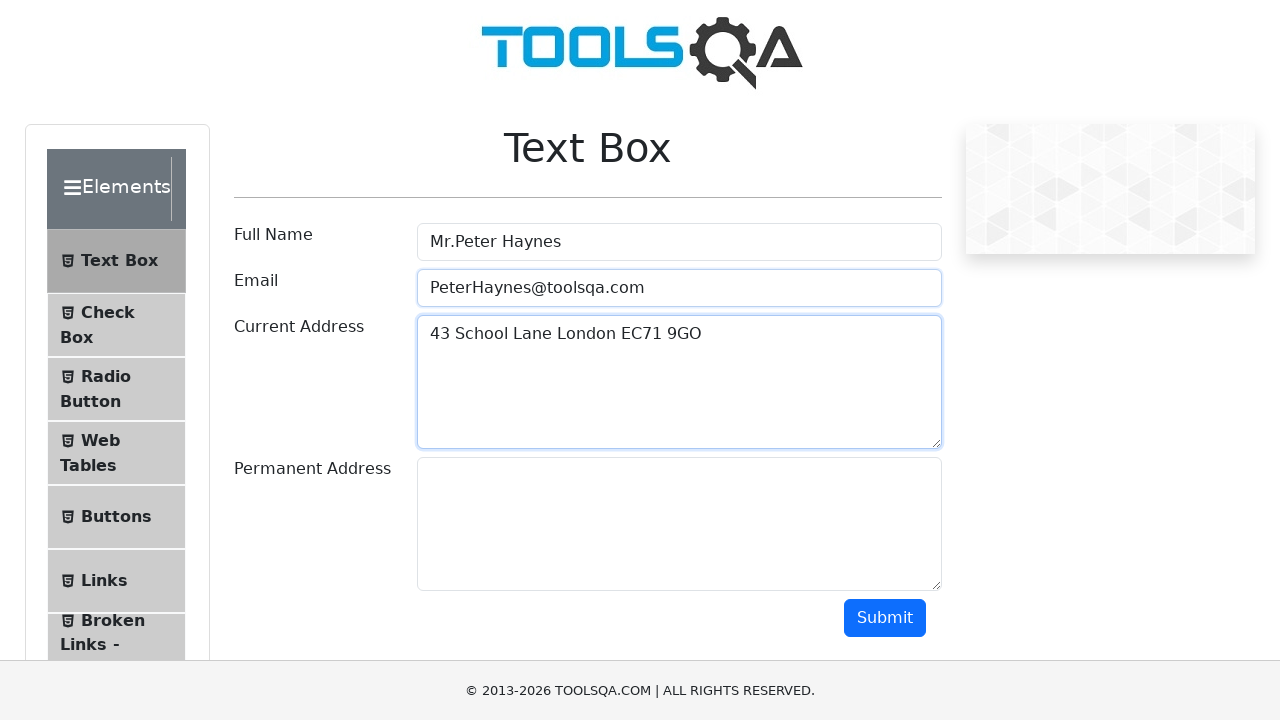

Clicked on current address field to focus it at (679, 382) on #currentAddress
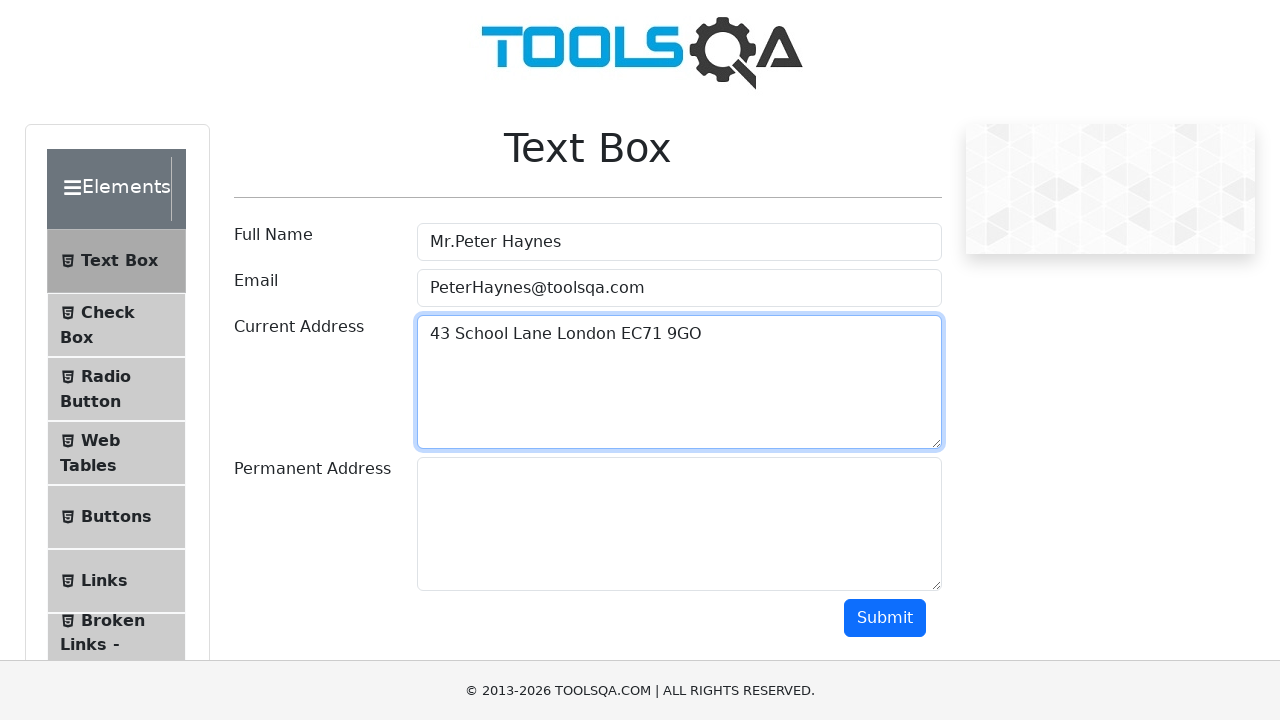

Selected all text in current address field using Ctrl+A
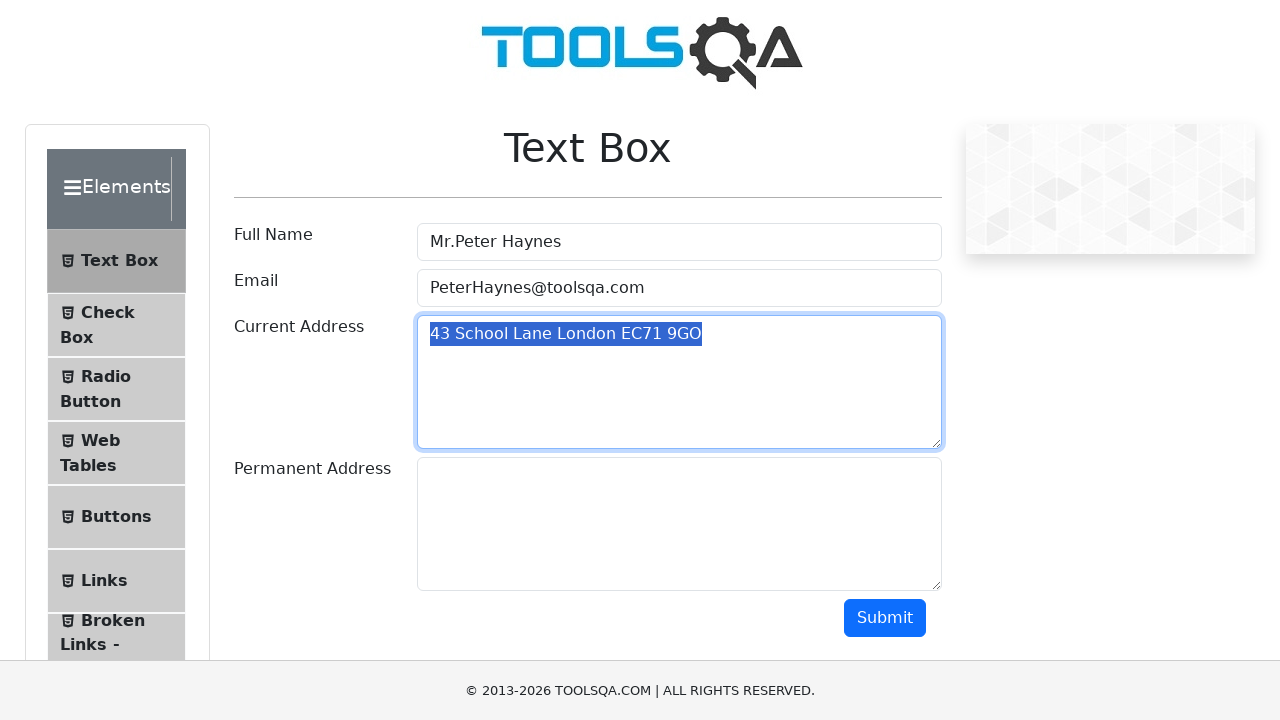

Copied selected address text using Ctrl+C
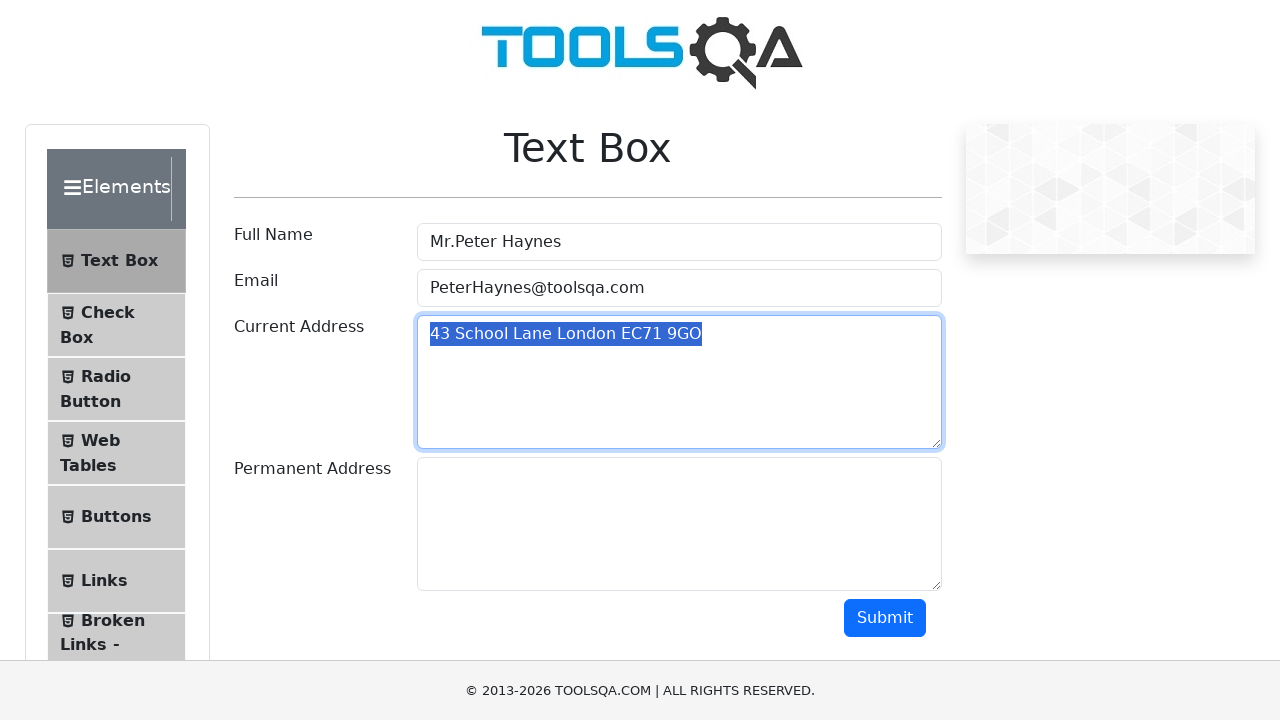

Moved focus to permanent address field using Tab key
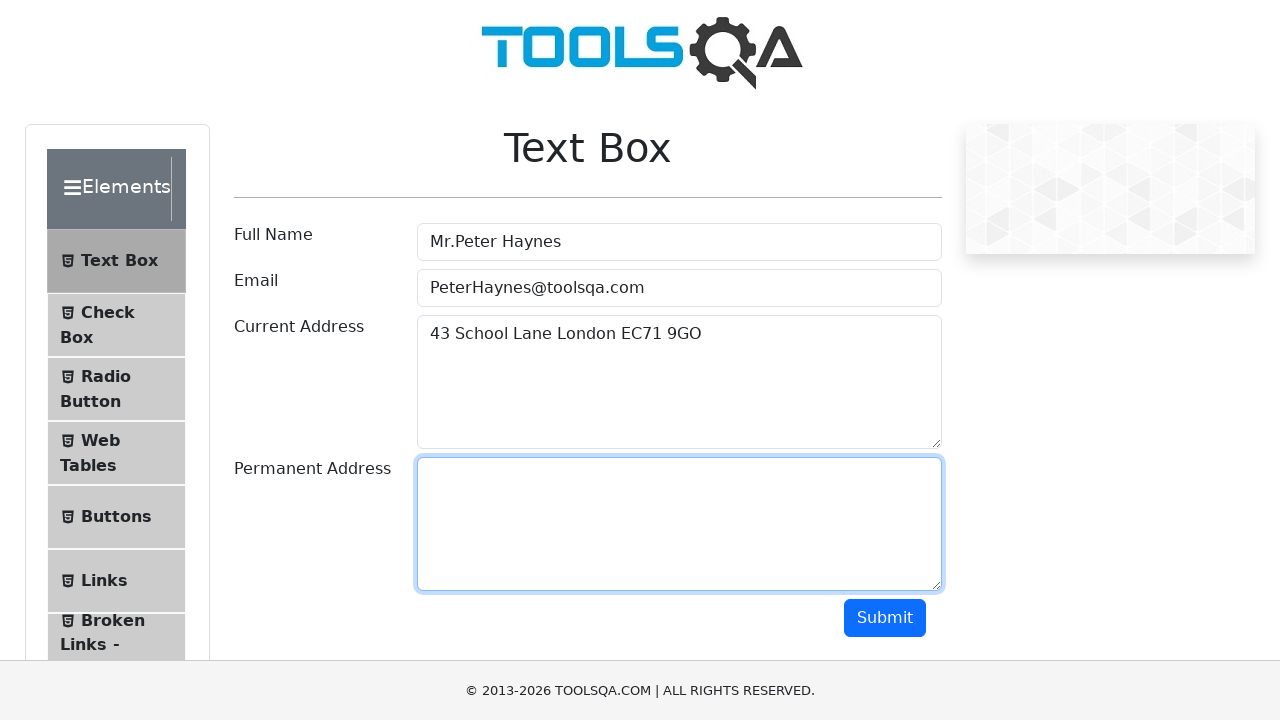

Pasted copied address to permanent address field using Ctrl+V
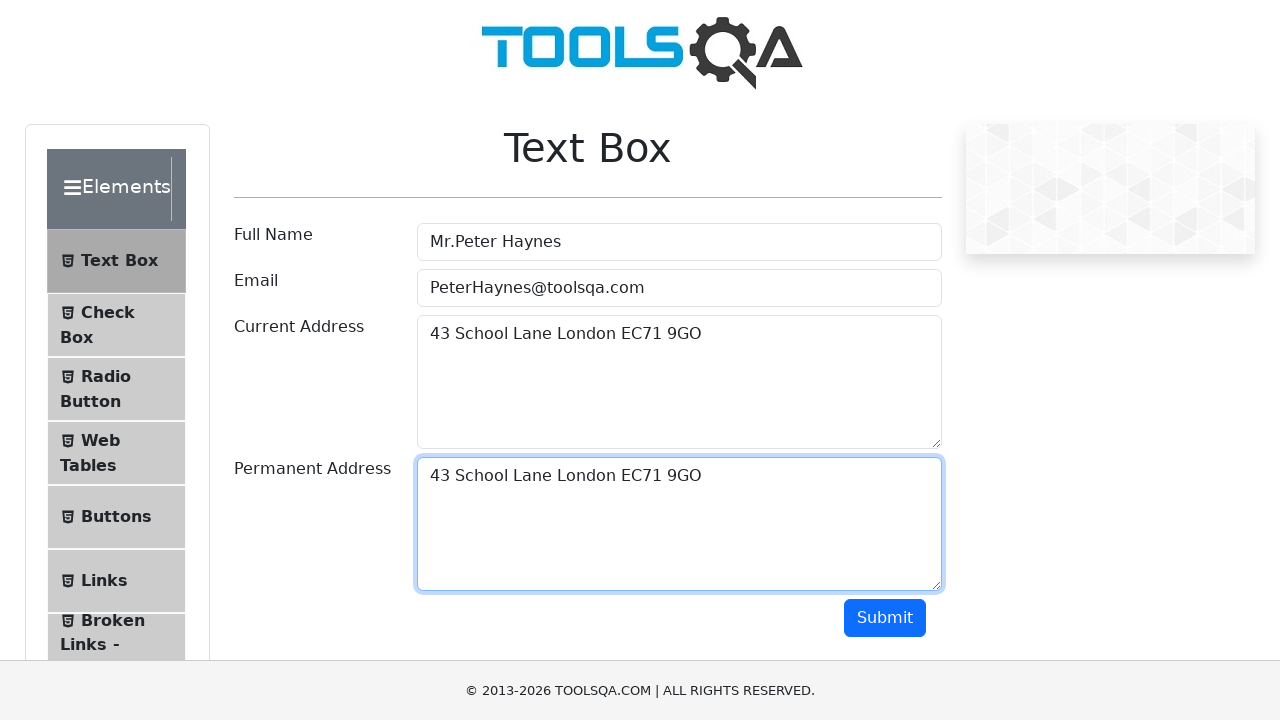

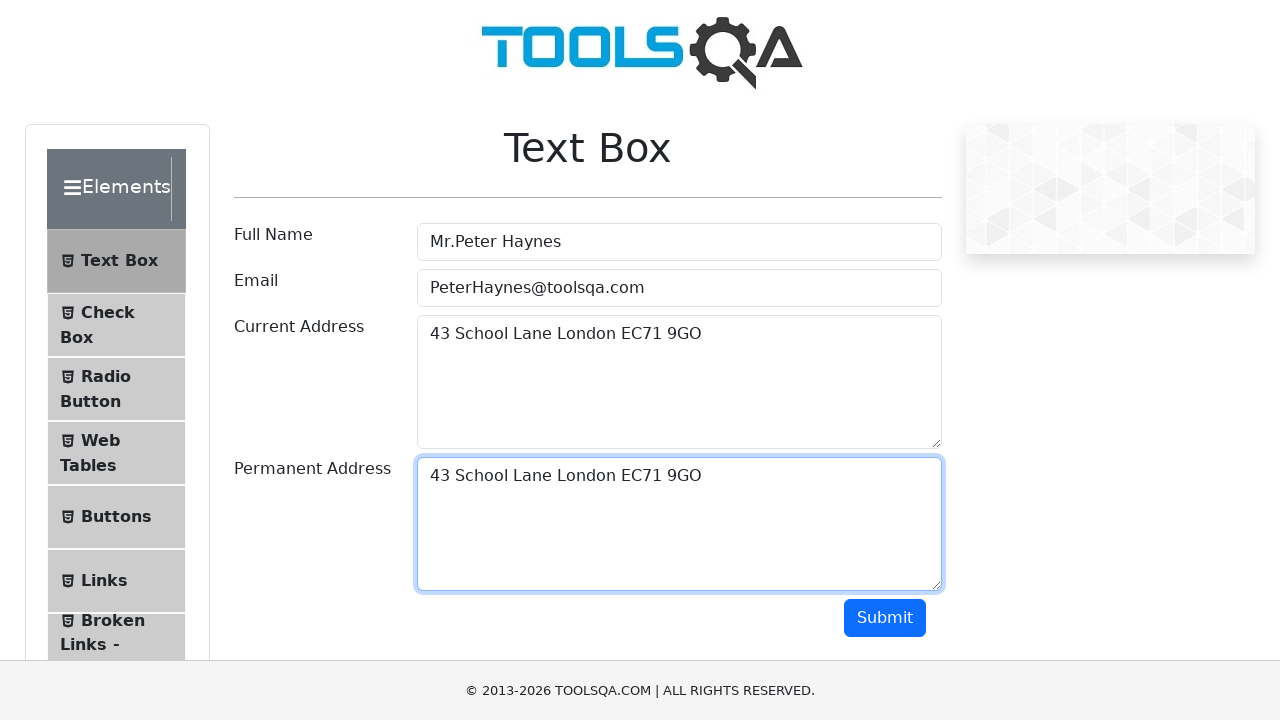